Scrolls through a news feed page to load and view multiple posts by scrolling each post into view

Starting URL: https://news-feed-2.dunice-testing.com/

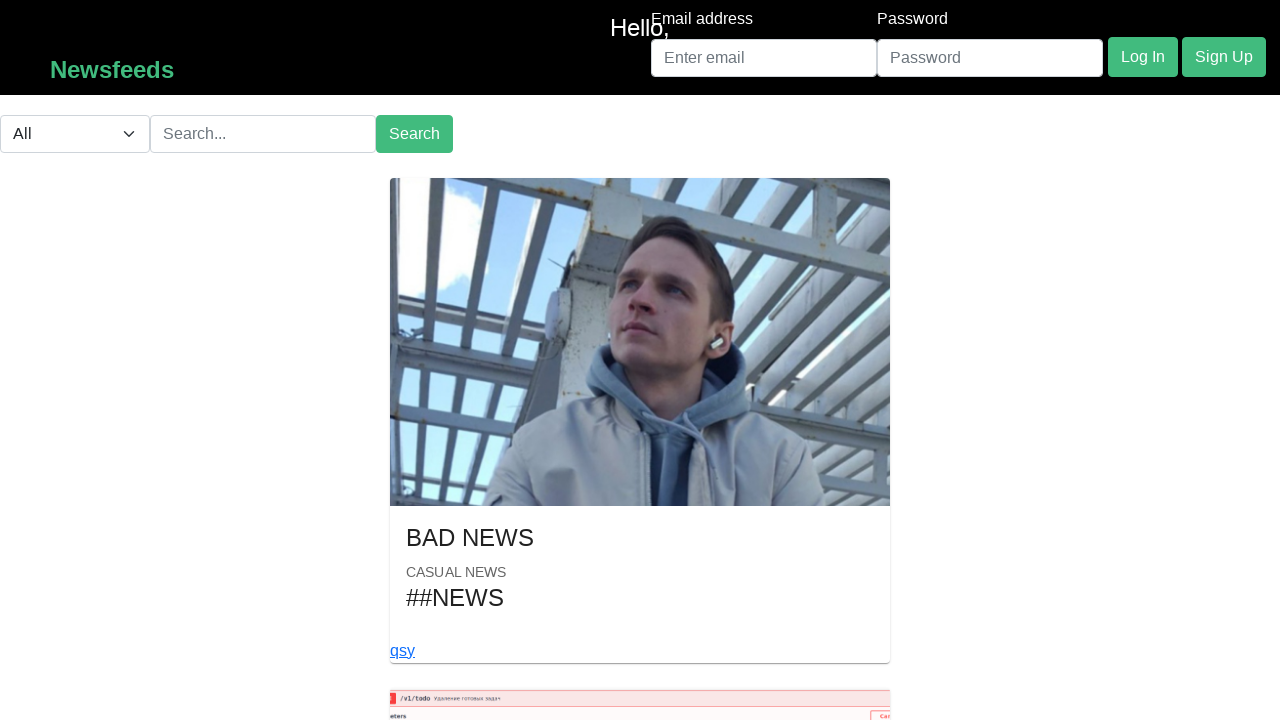

Waited for posts to load on the news feed page
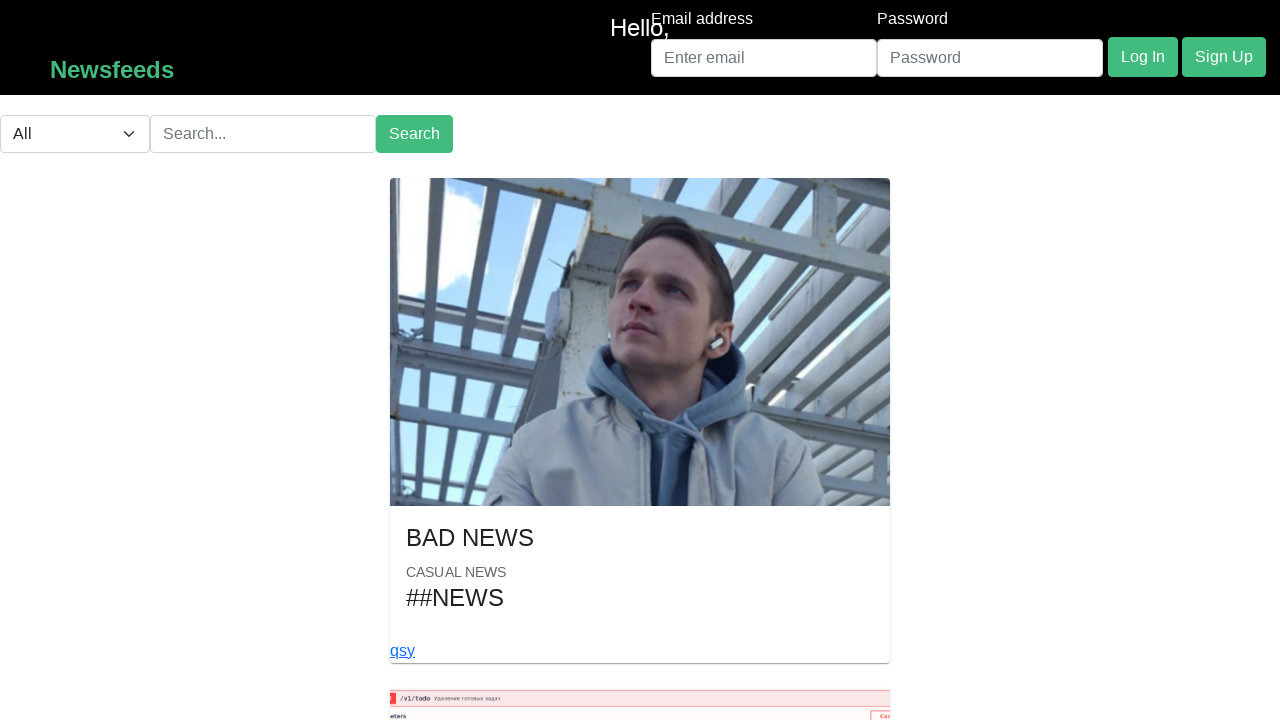

Located all posts on the page
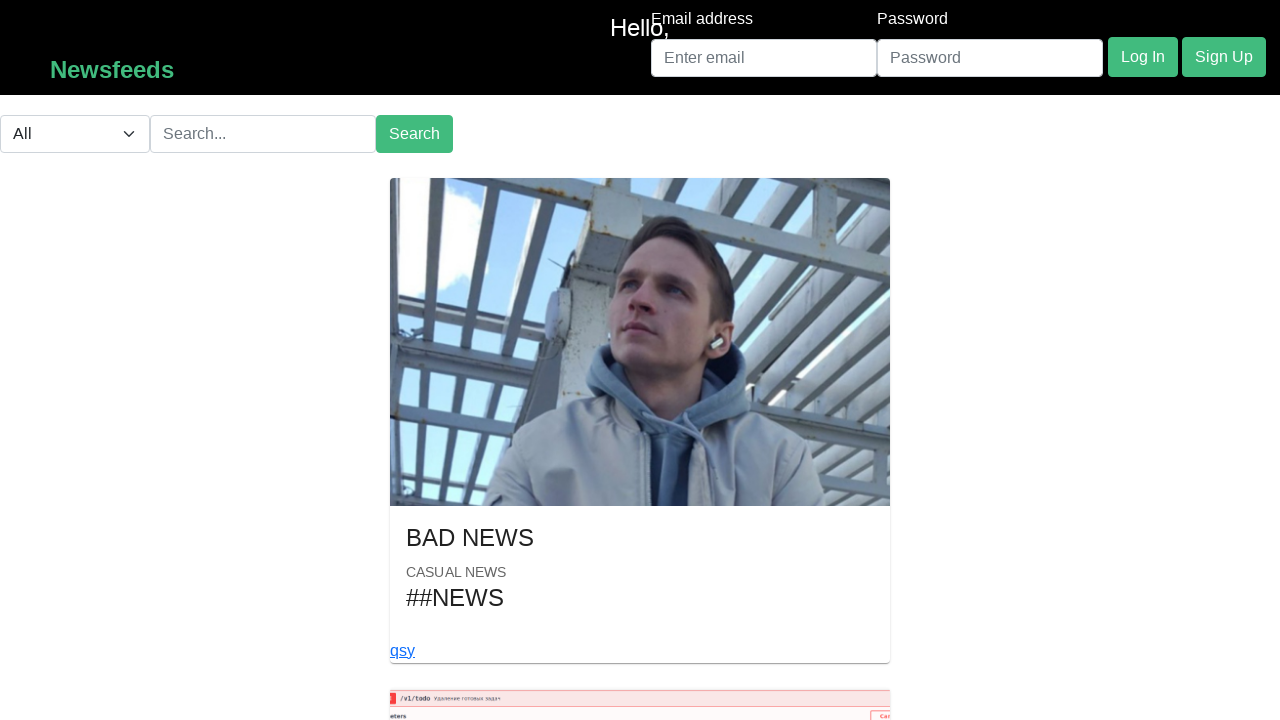

Retrieved post count: 7 posts found
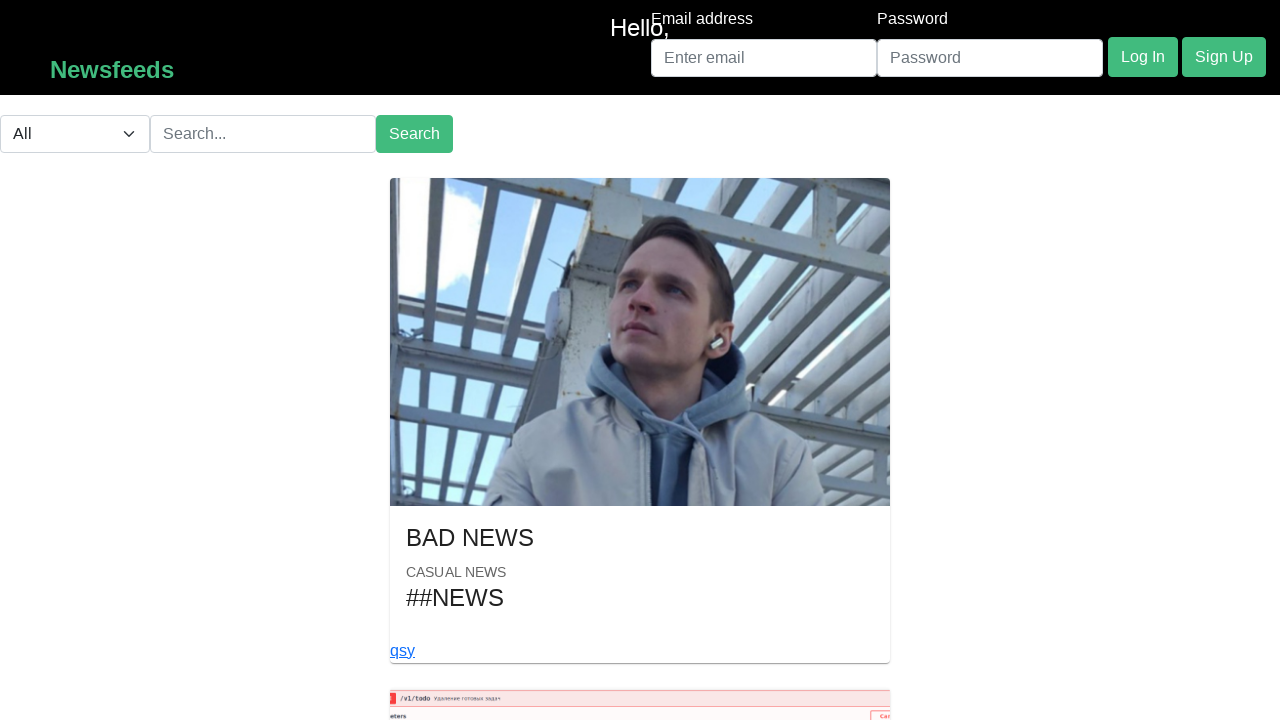

Scrolled post 1 of 7 into view
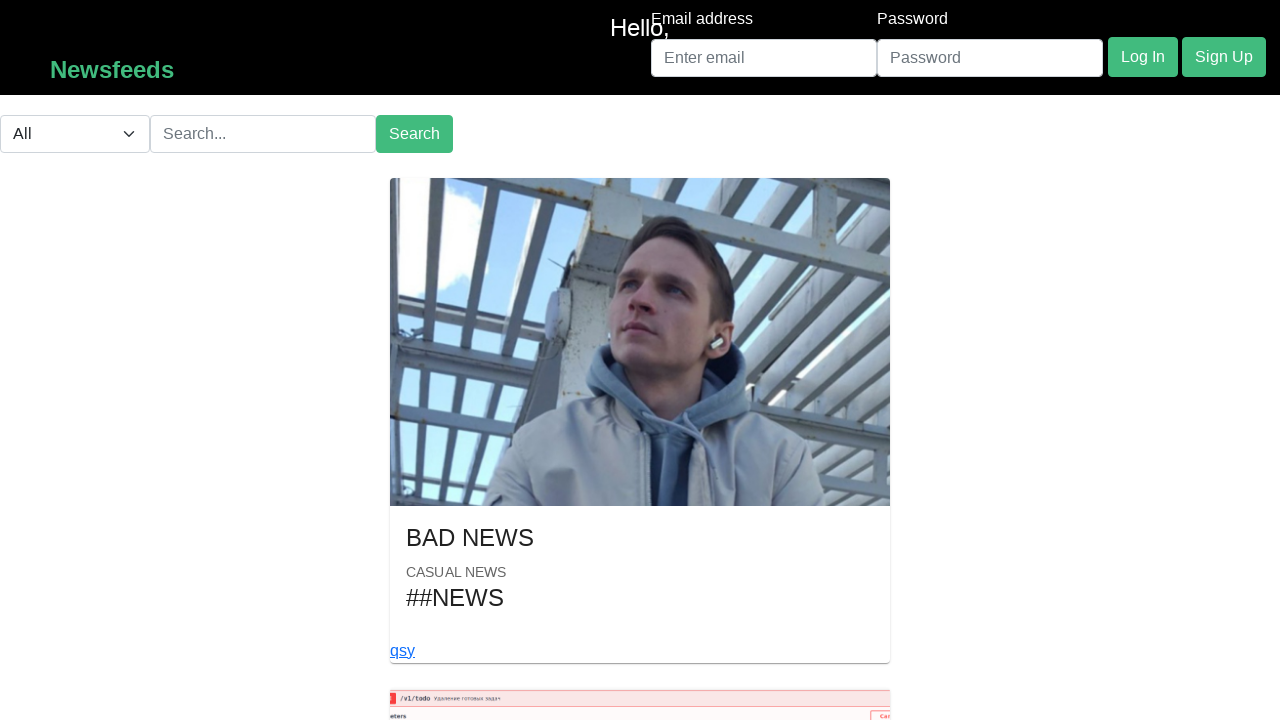

Scrolled post 2 of 7 into view
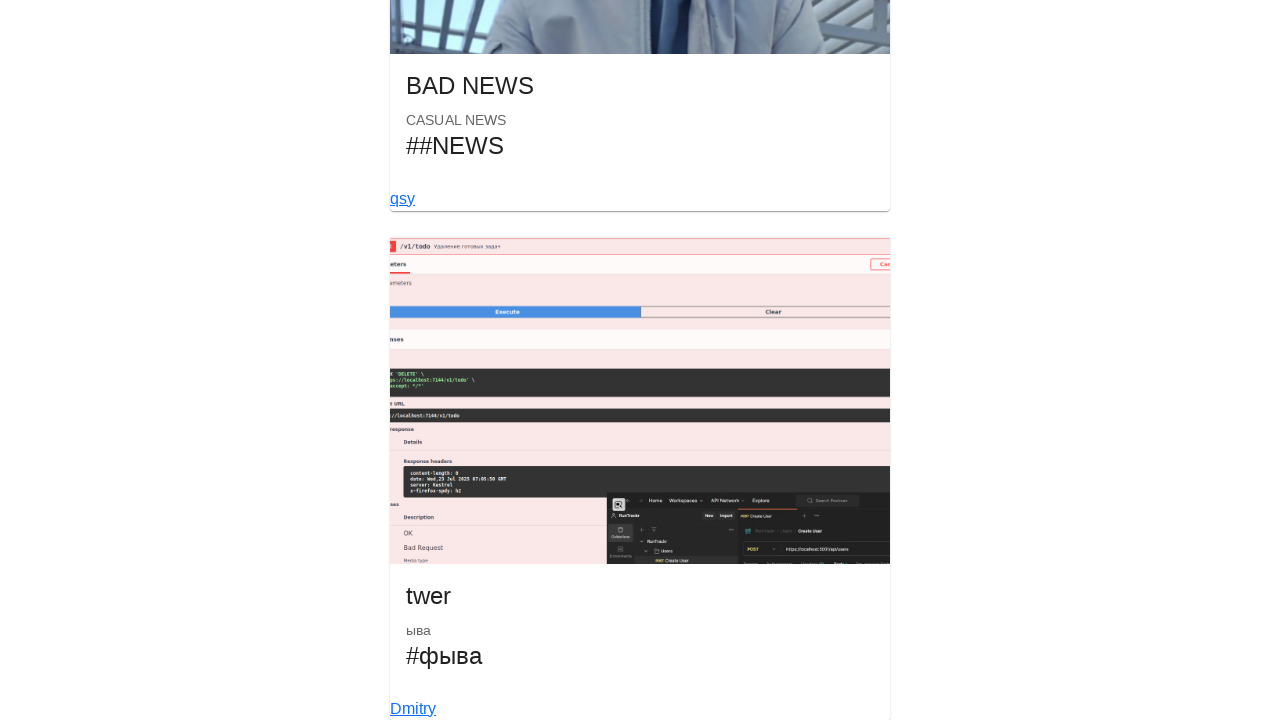

Scrolled post 3 of 7 into view
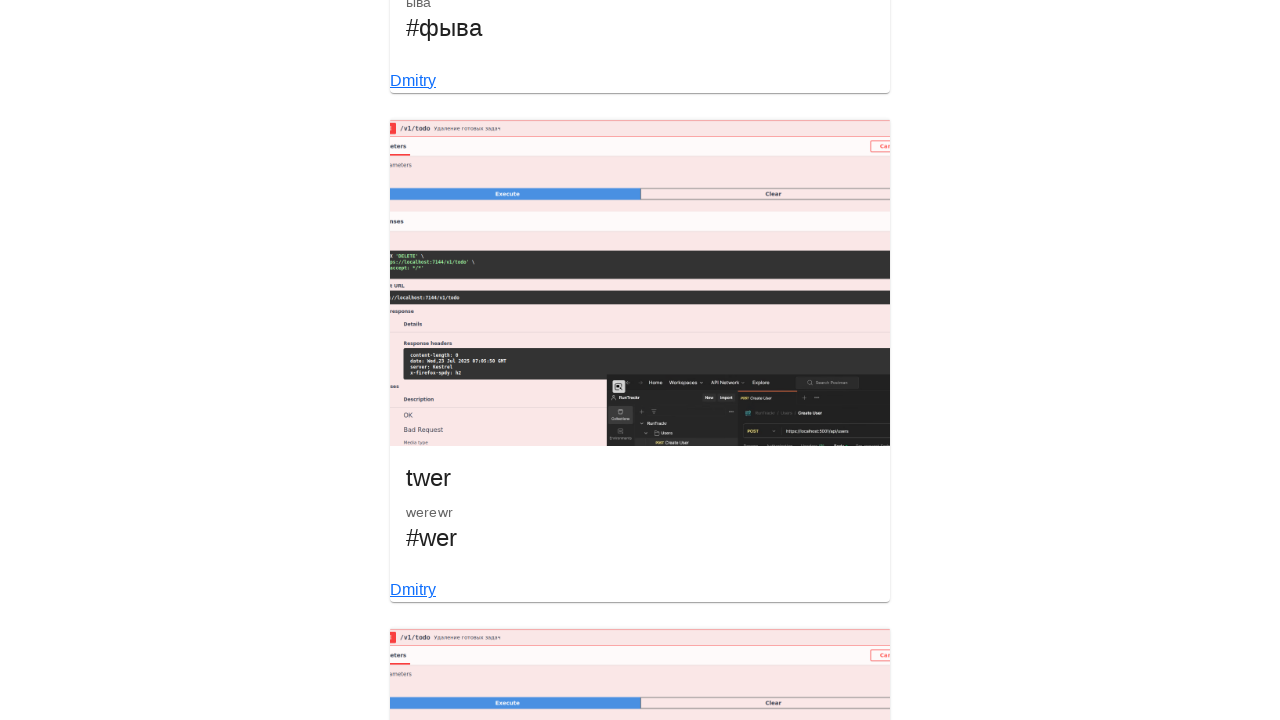

Scrolled post 4 of 7 into view
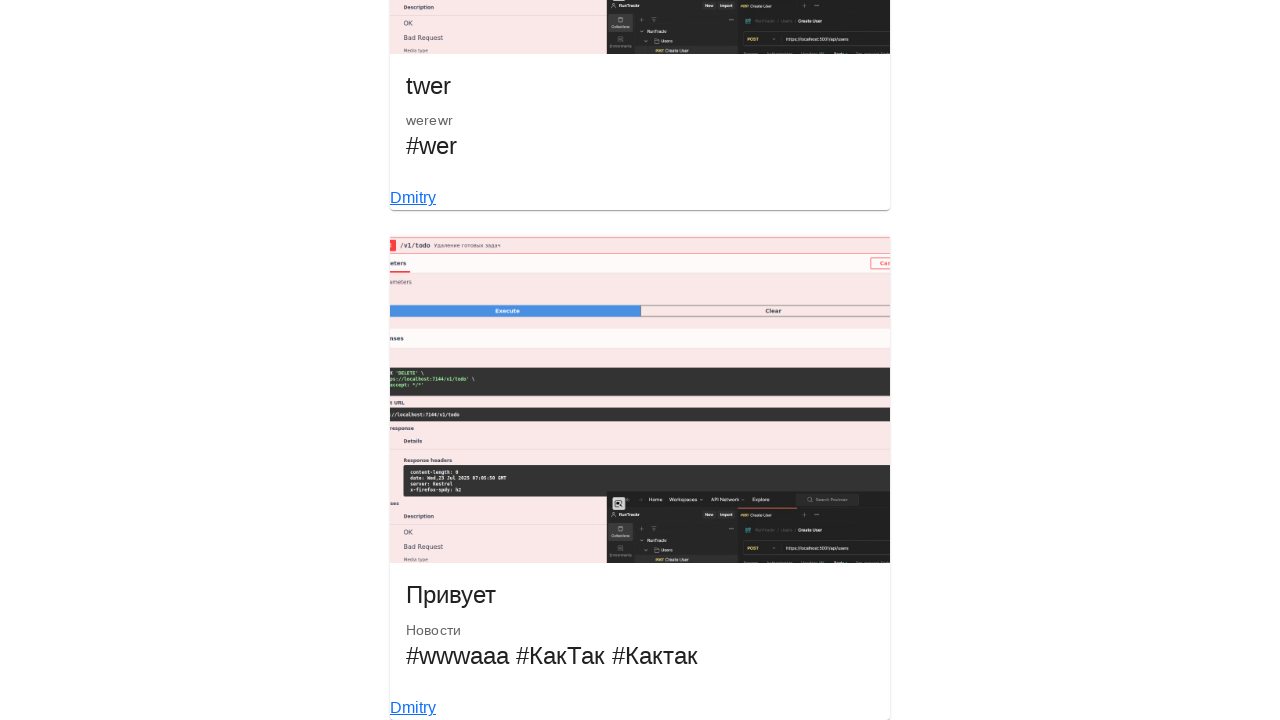

Scrolled post 5 of 7 into view
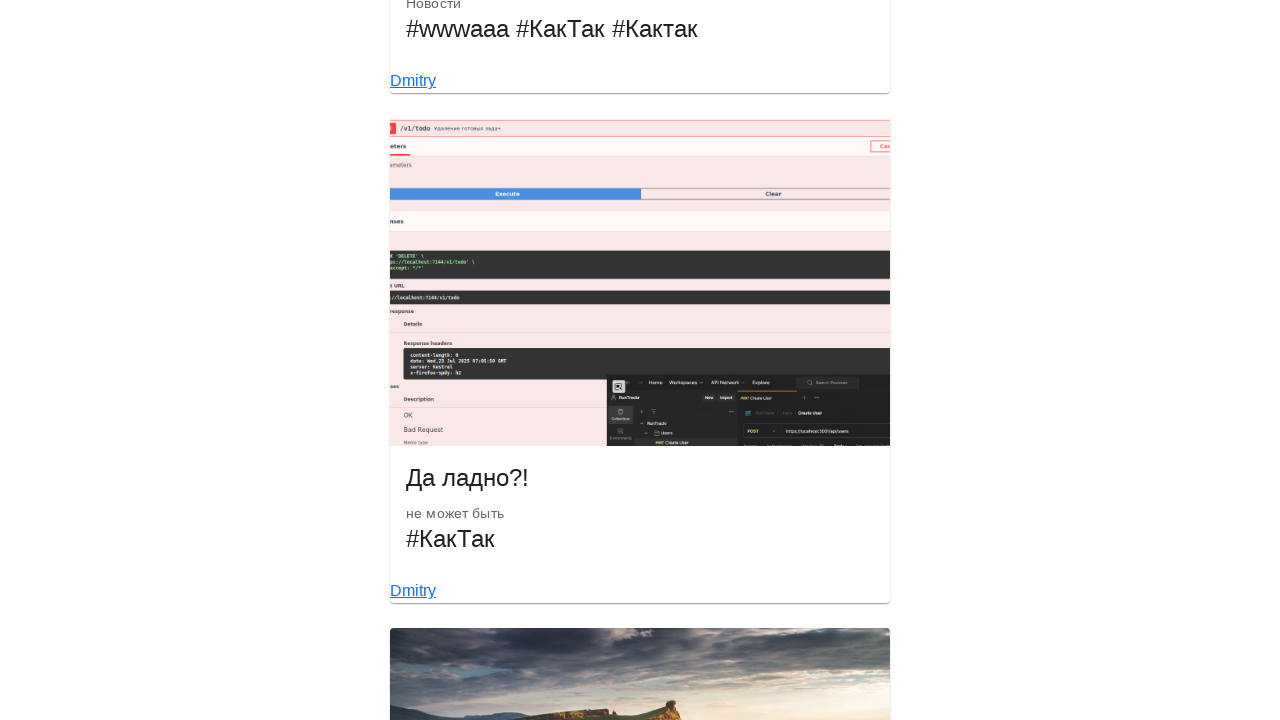

Scrolled post 6 of 7 into view
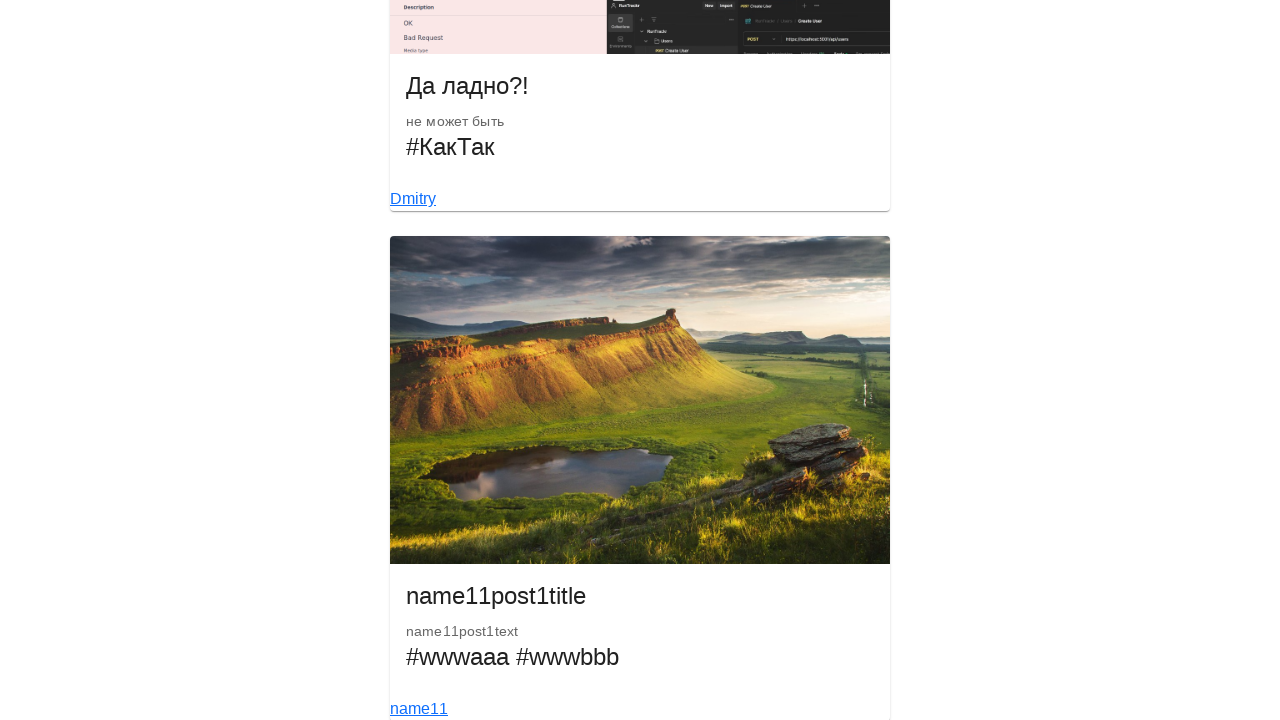

Scrolled post 7 of 7 into view
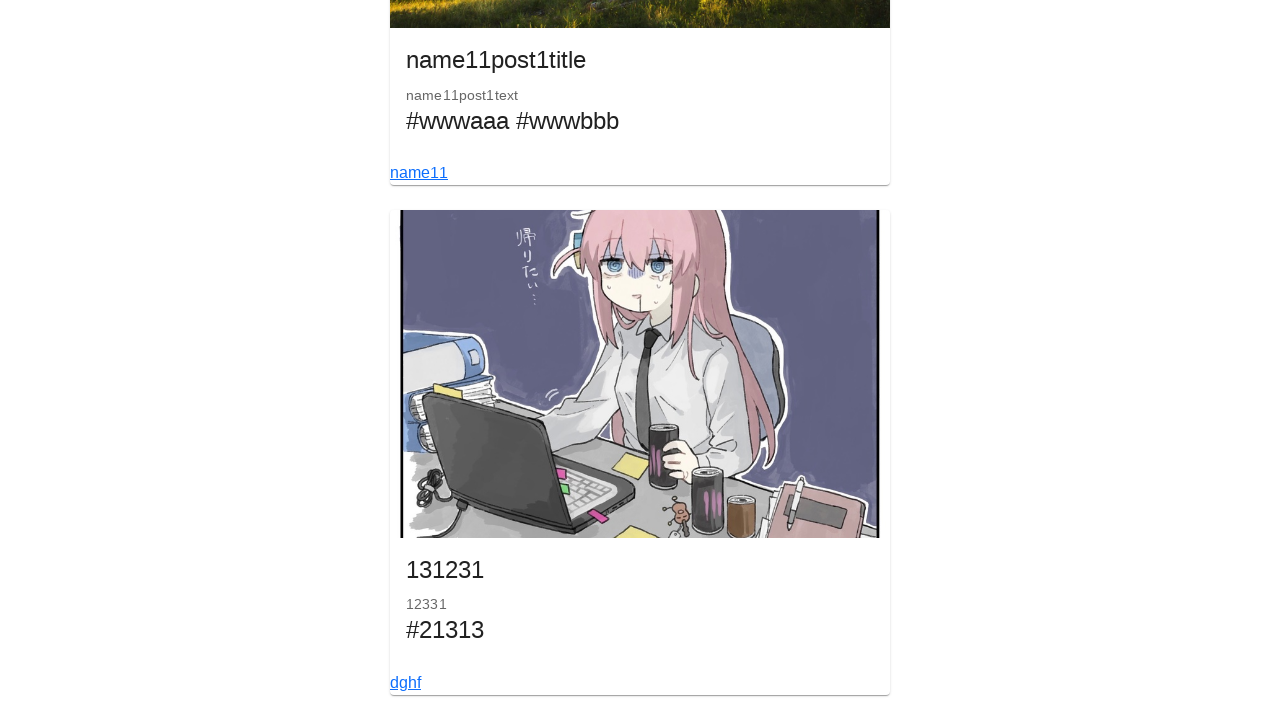

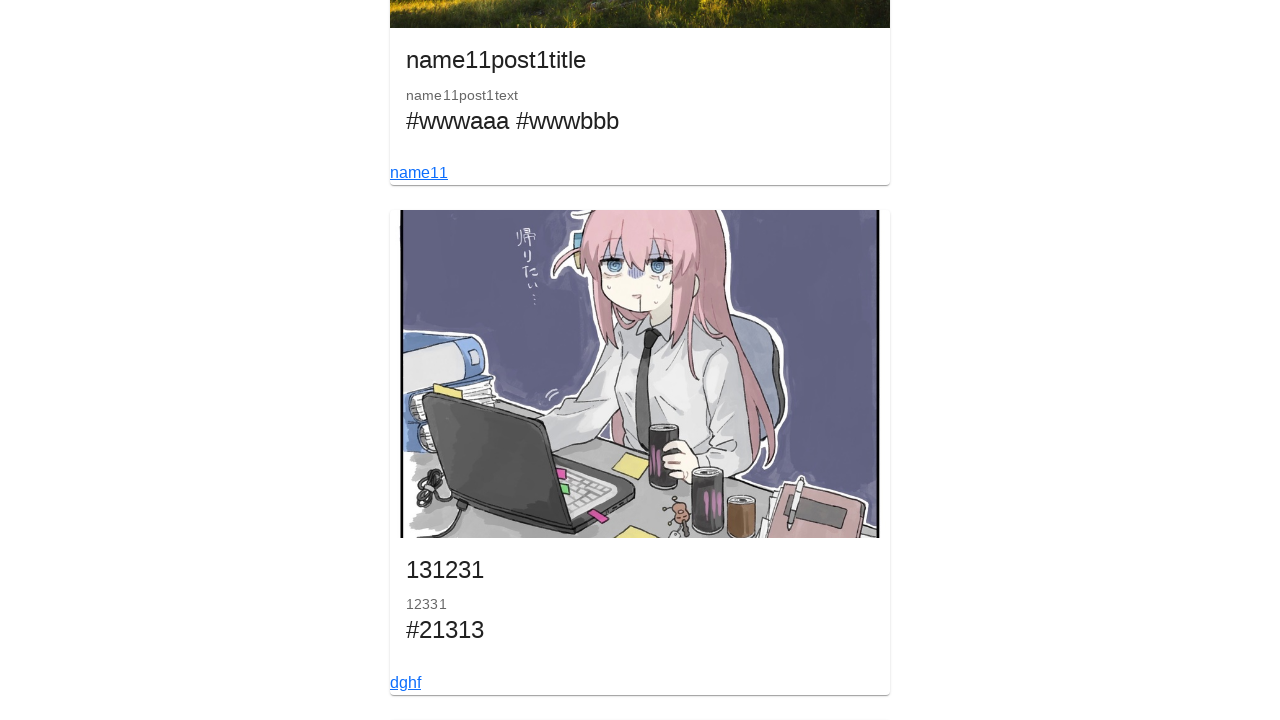